Tests tab navigation functionality by clicking through different tabs (What, Origin, Use) and verifying that the corresponding content panels are displayed with the expected text.

Starting URL: https://demoqa.com/tabs

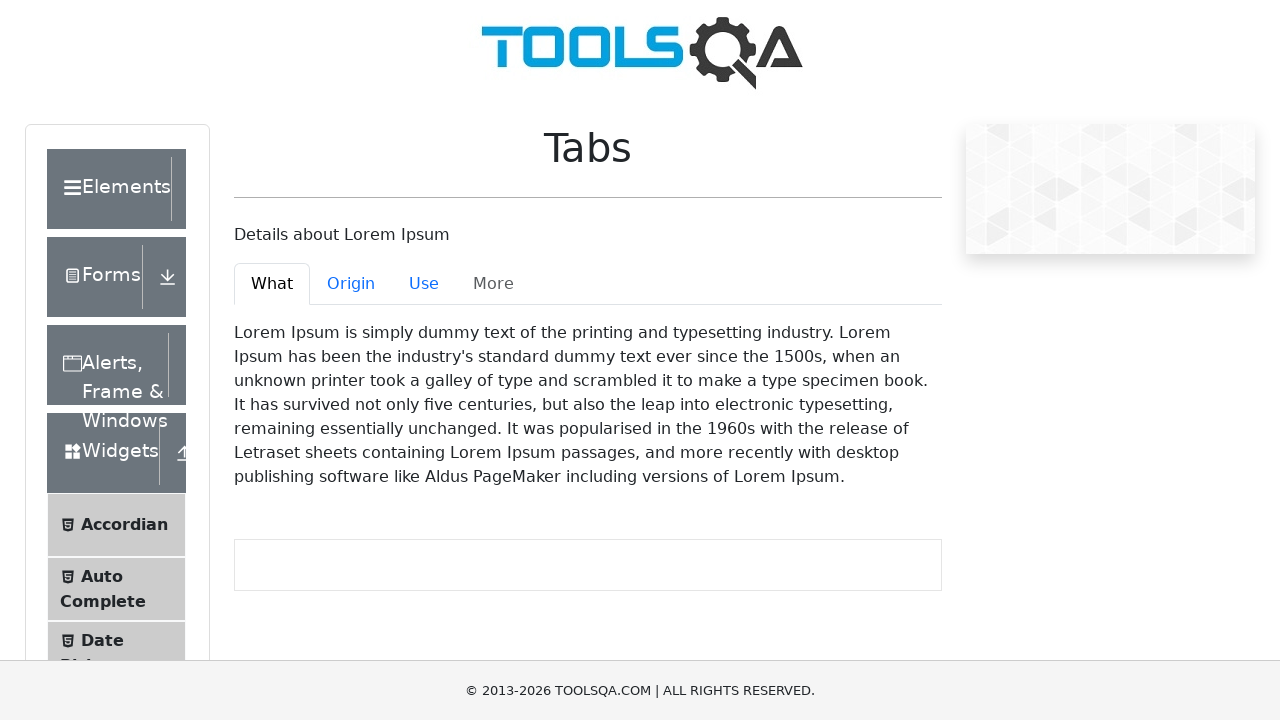

Removed fixed banner that might interfere with tab interactions
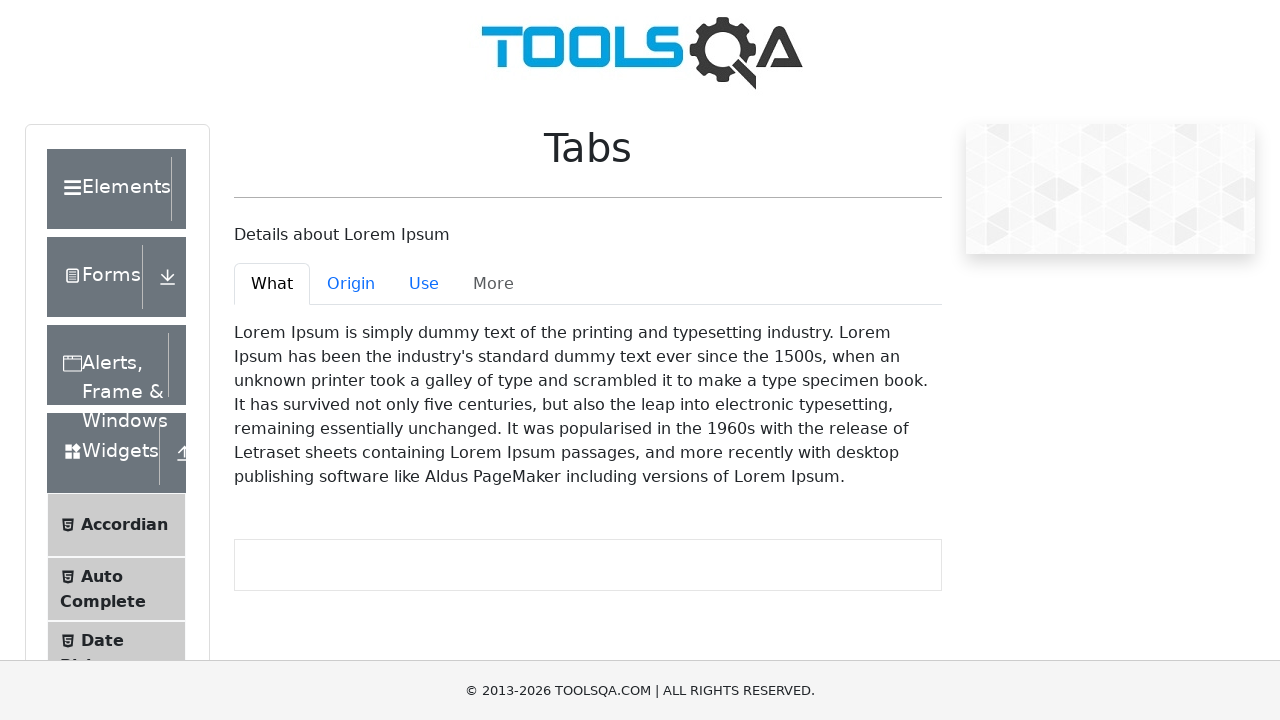

Scrolled down 300 pixels to view tabs
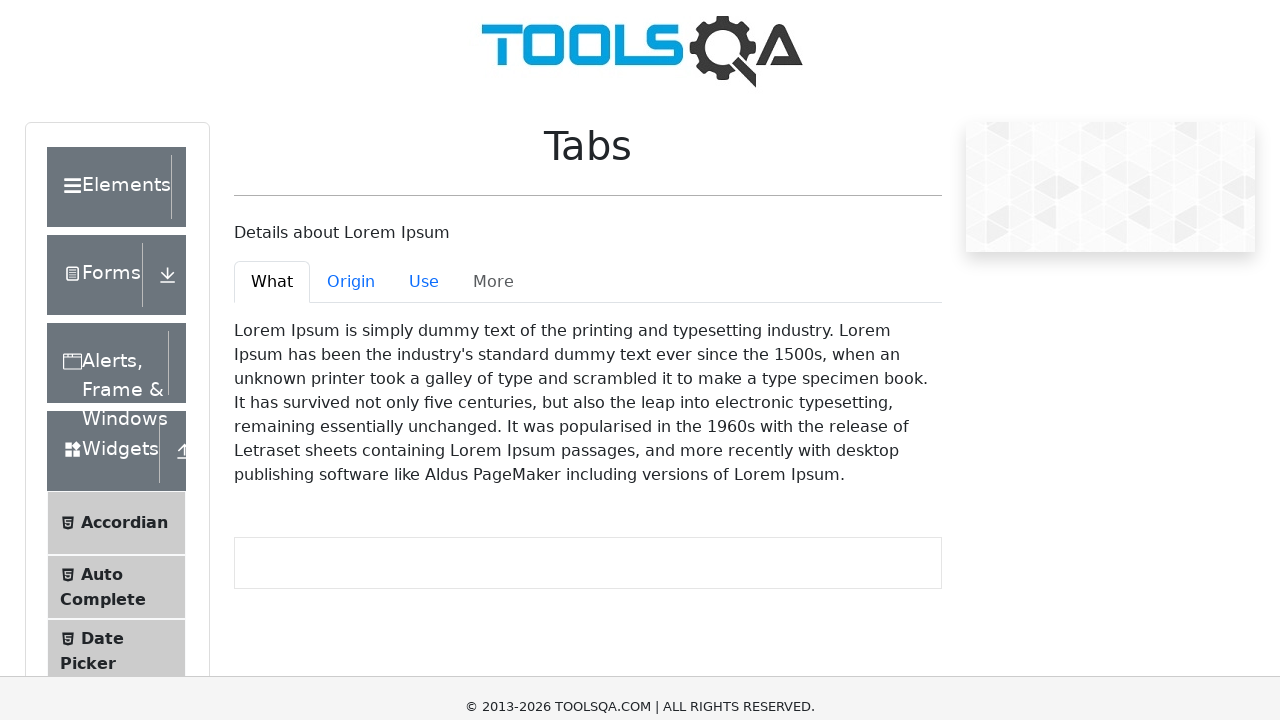

Clicked 'What' tab at (272, 2) on #demo-tab-what
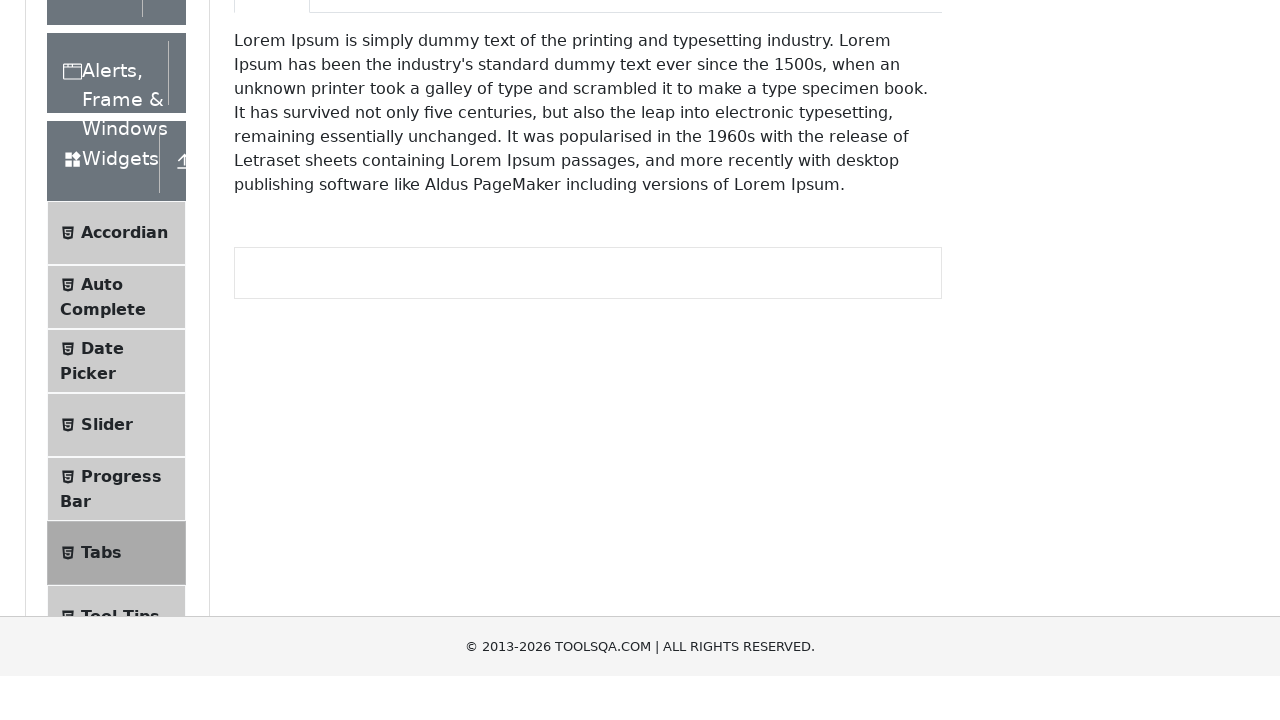

Verified 'What' tab content panel is visible
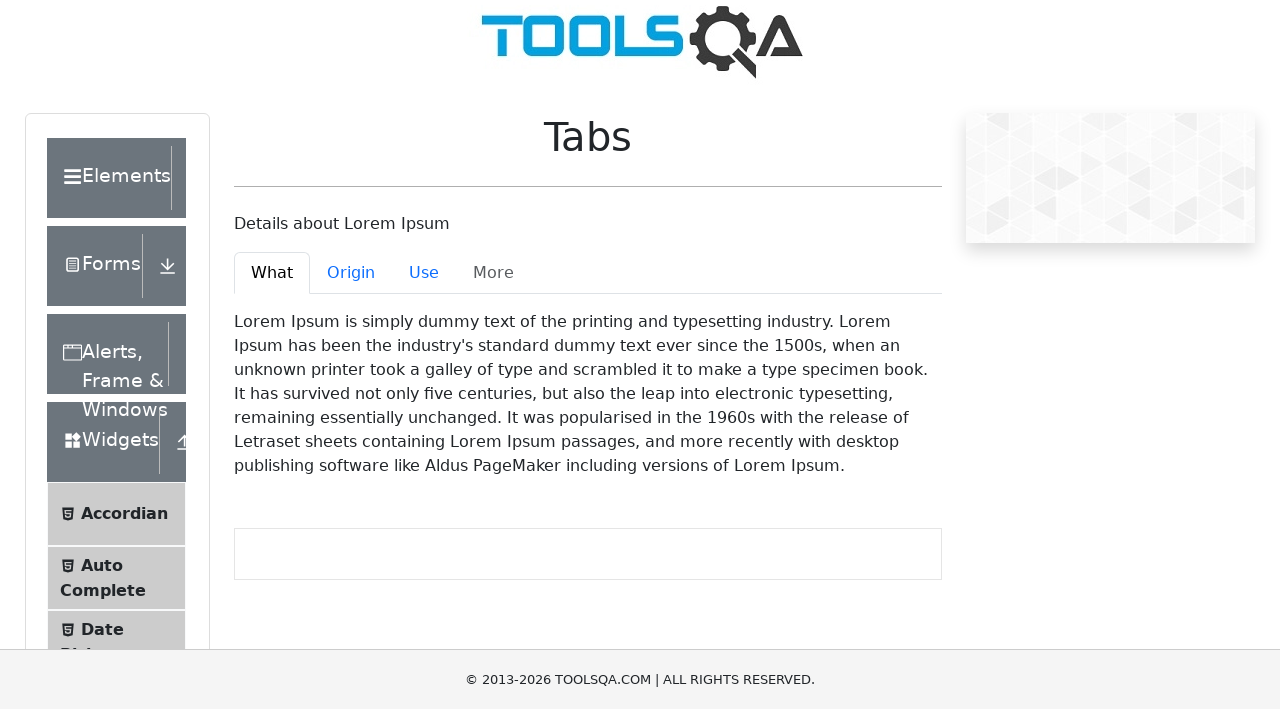

Clicked 'Origin' tab at (351, 284) on #demo-tab-origin
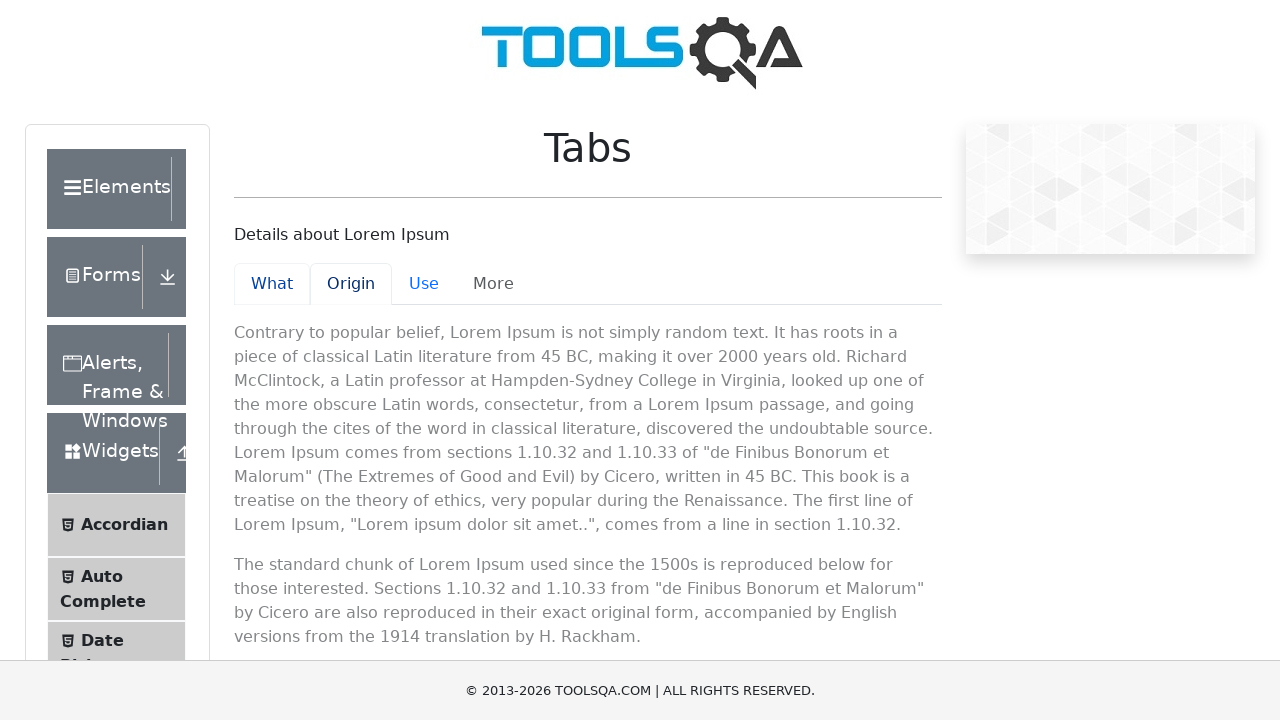

Verified 'Origin' tab content panel is visible
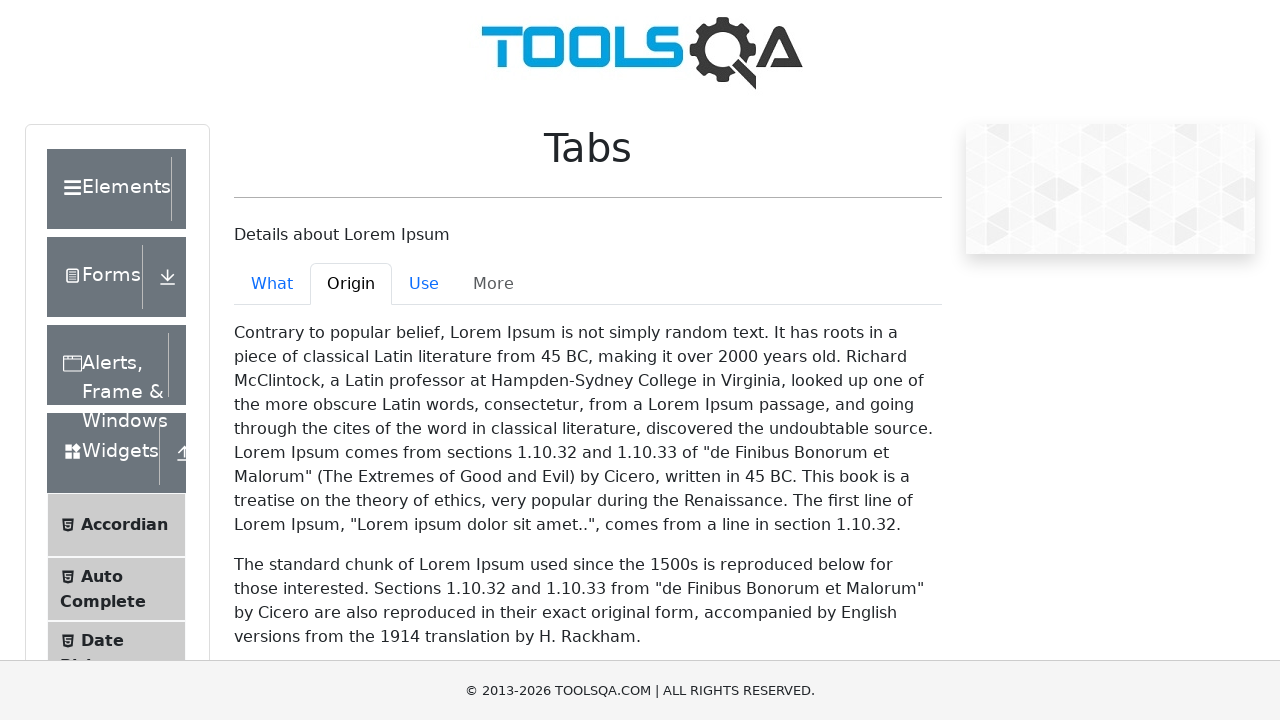

Clicked 'Use' tab at (424, 284) on #demo-tab-use
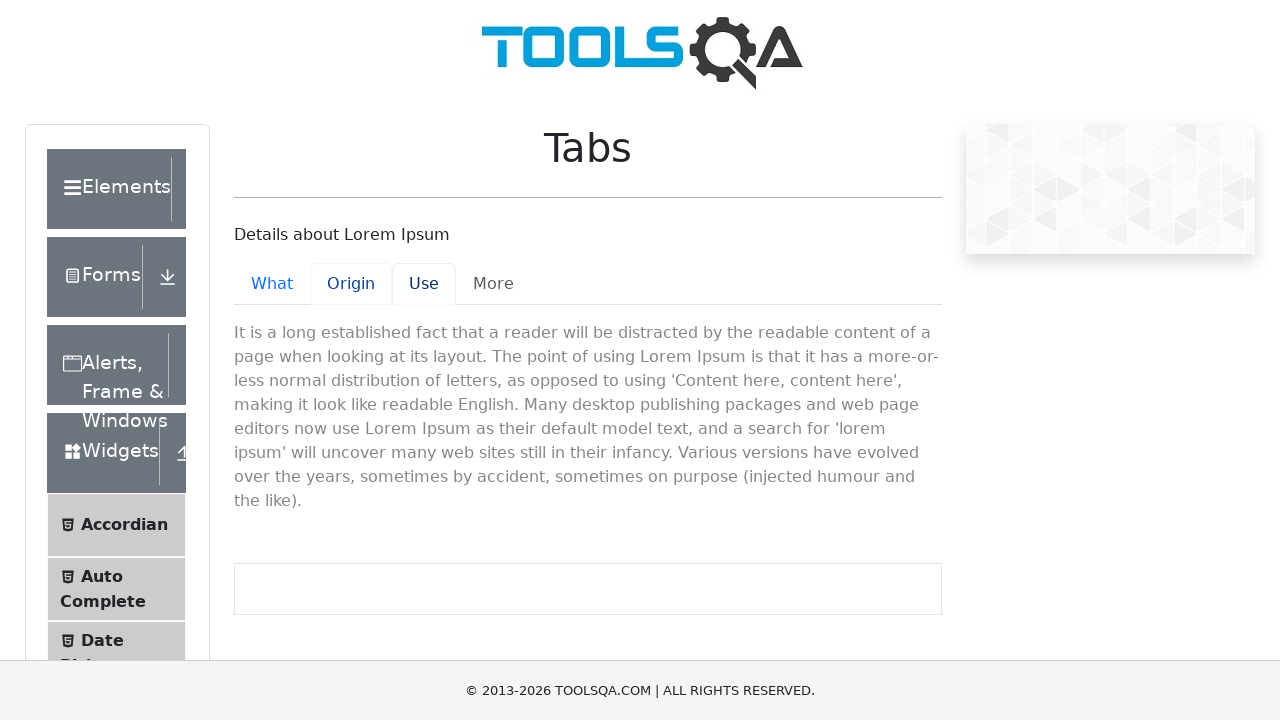

Verified 'Use' tab content panel is visible
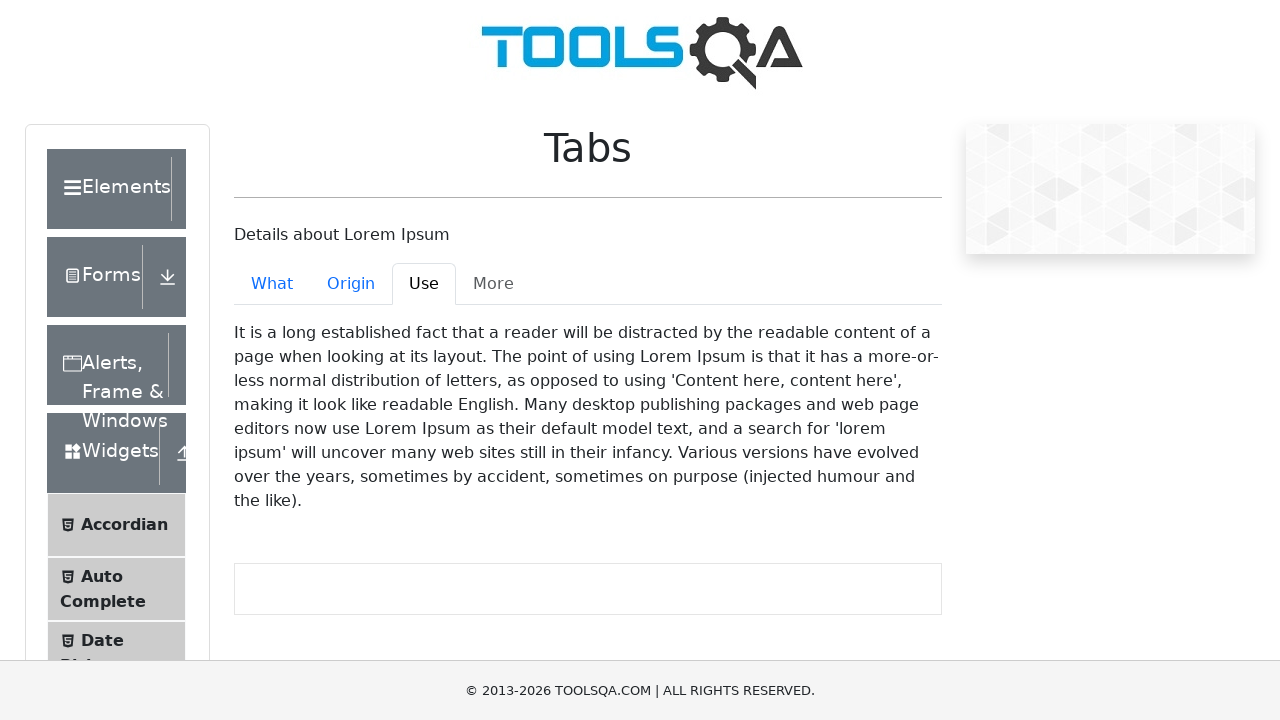

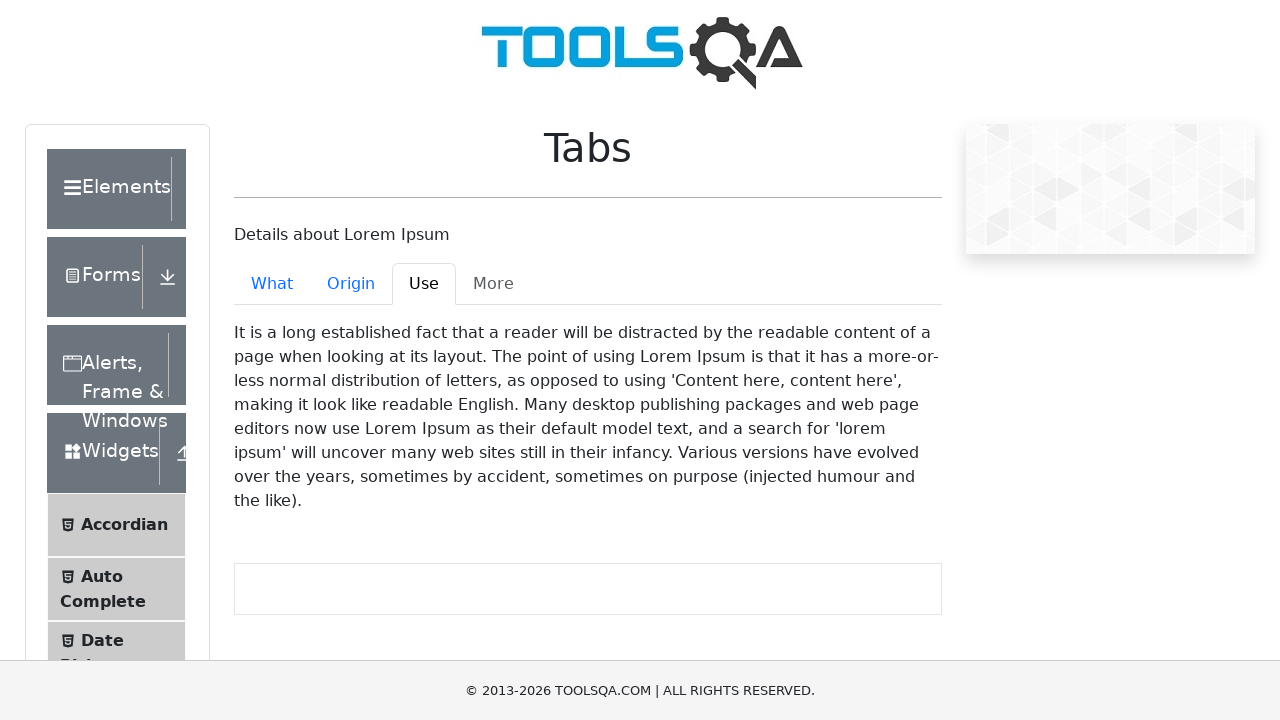